Tests the subscription functionality on the homepage by scrolling down to the subscription section, entering an email address, and verifying the success message

Starting URL: https://automationexercise.com

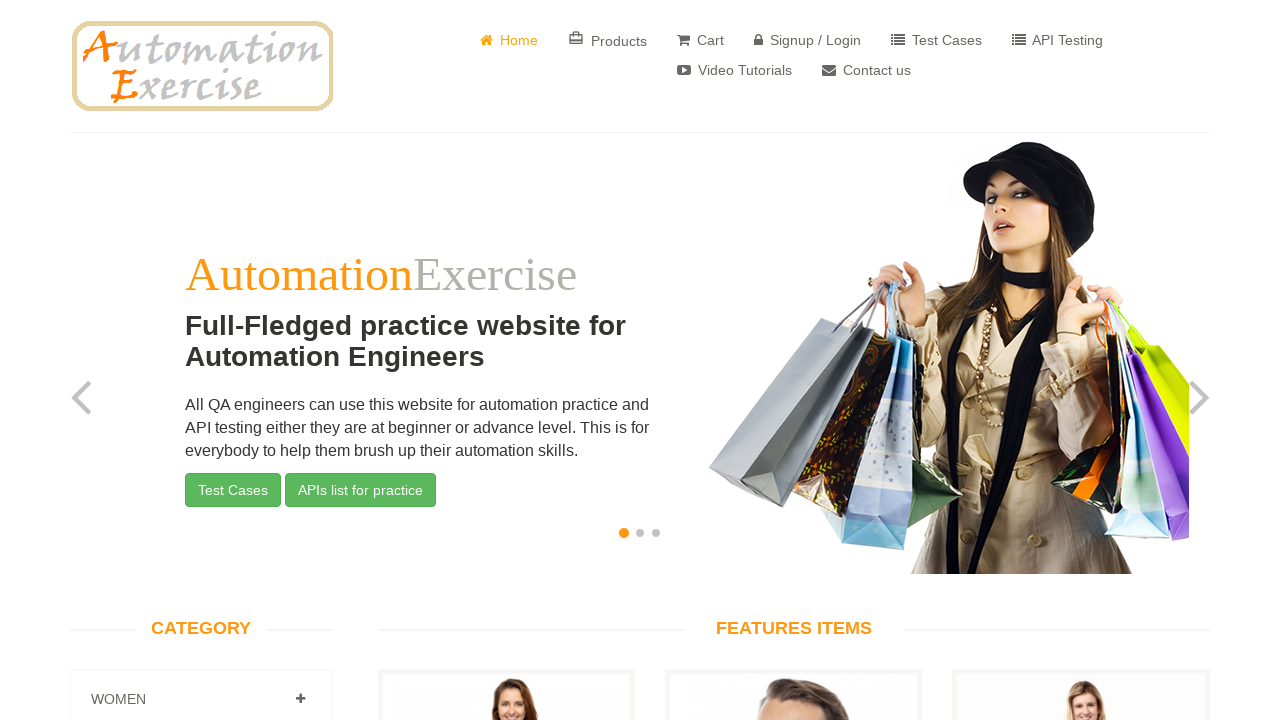

Home page loaded and verified
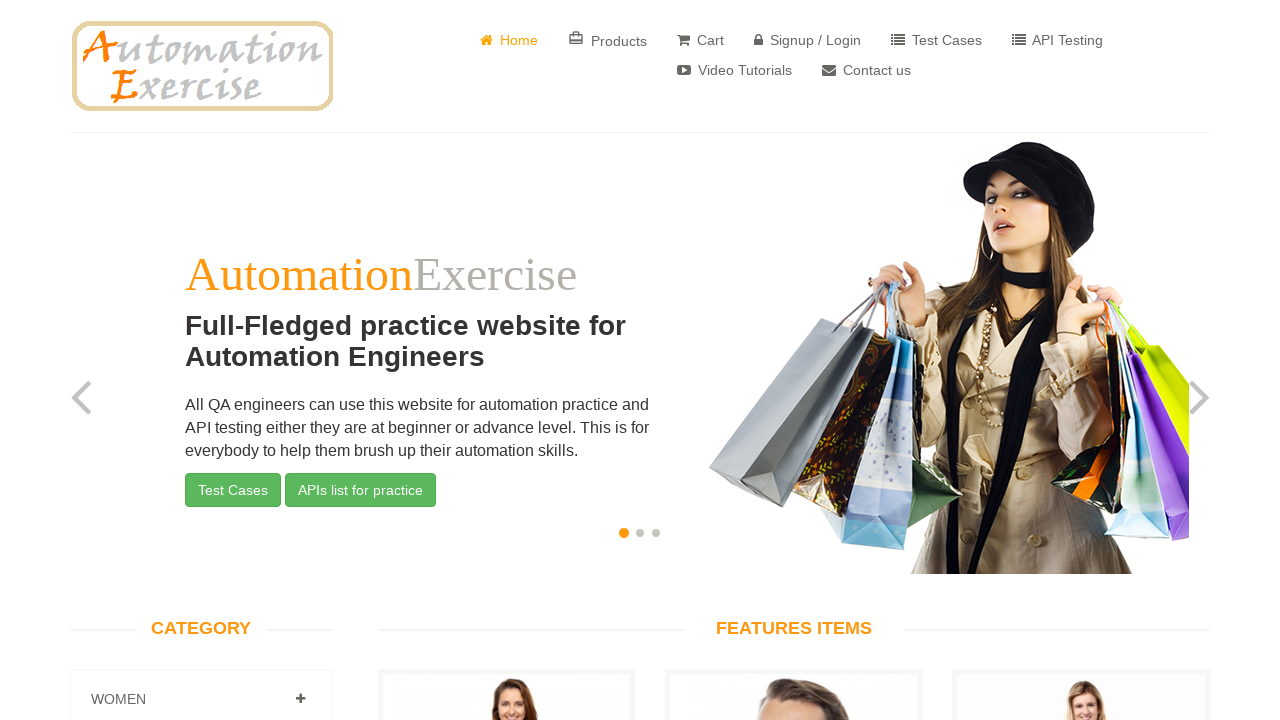

Scrolled down to find subscription section
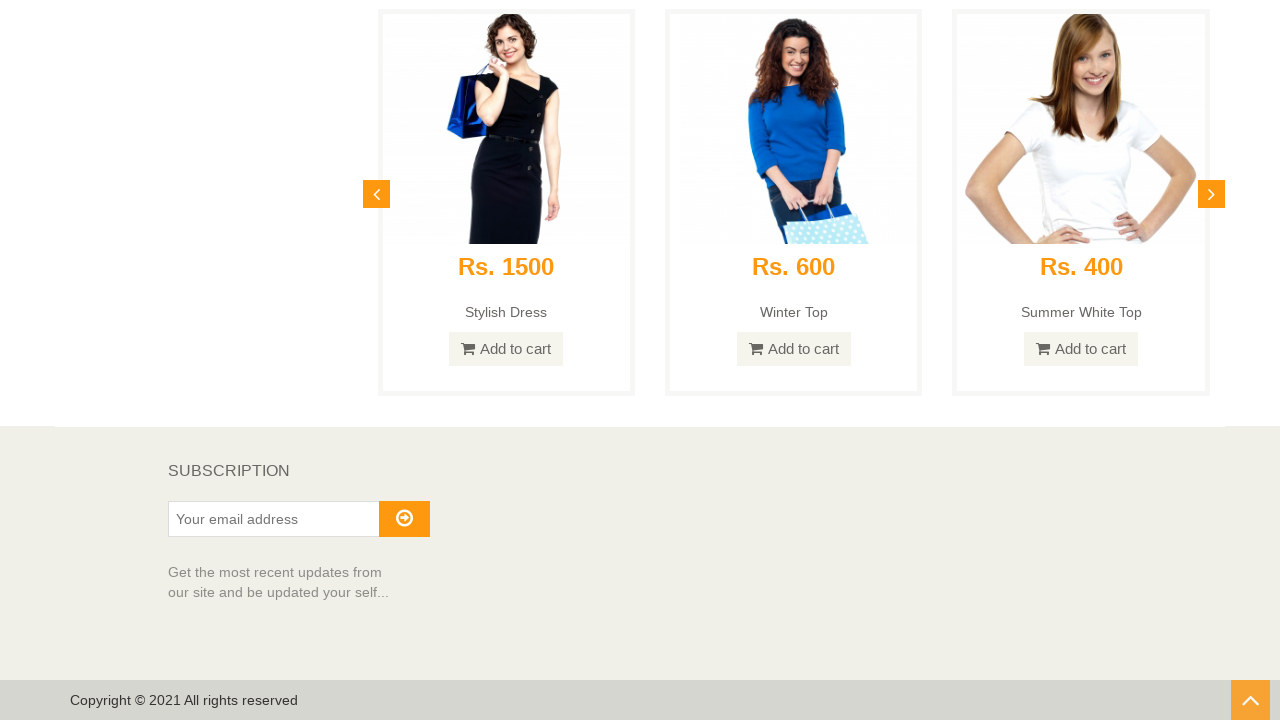

Subscription section is visible
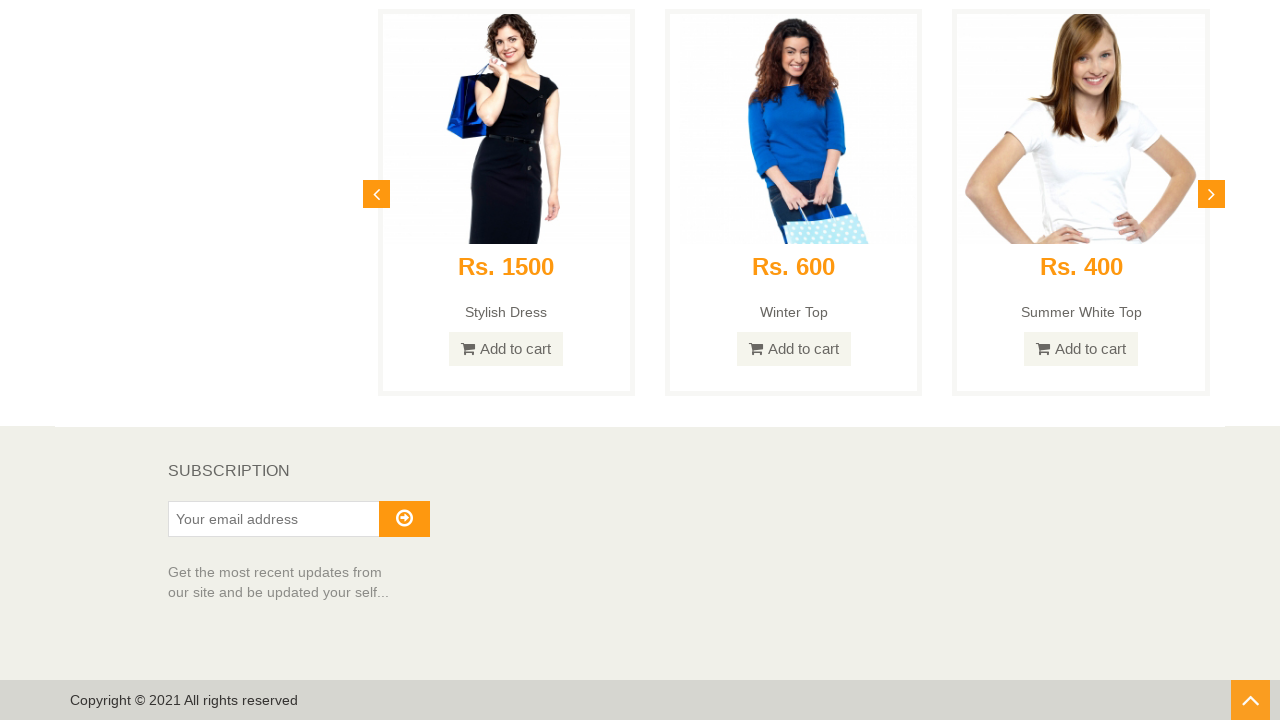

Entered email address 'testuser456@example.com' in subscription field on #susbscribe_email
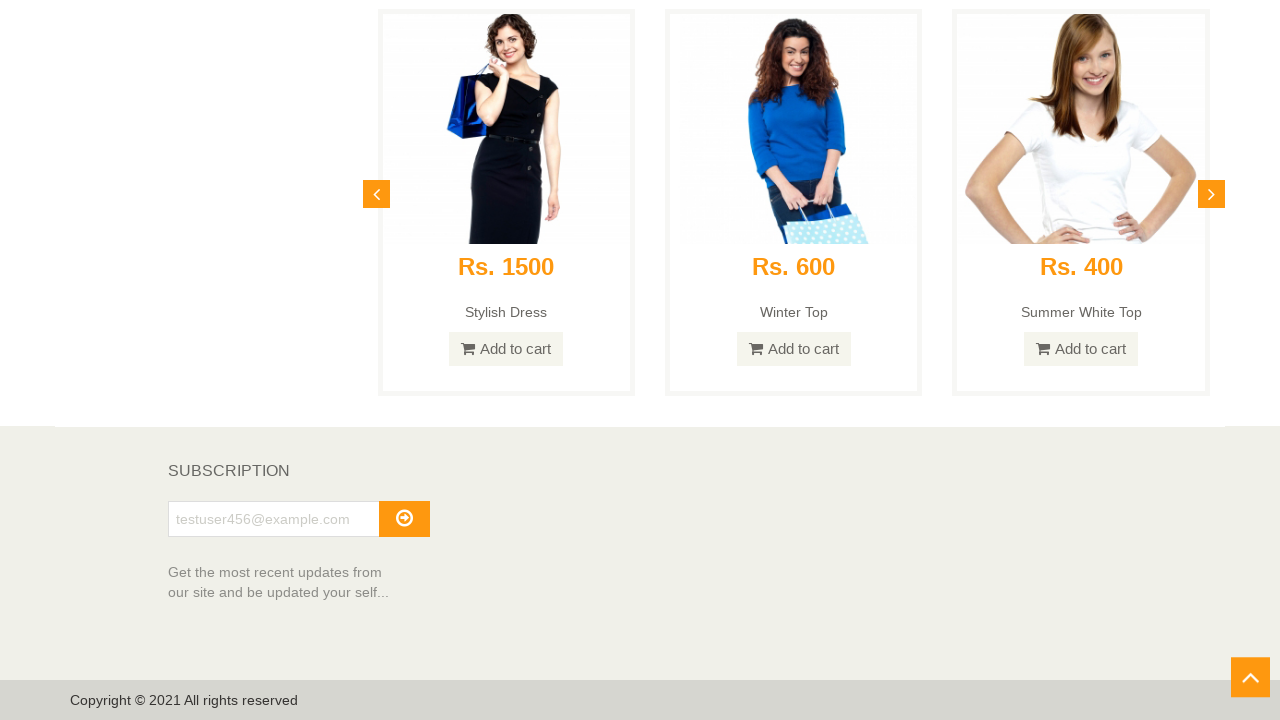

Scrolled to ensure subscribe button is visible
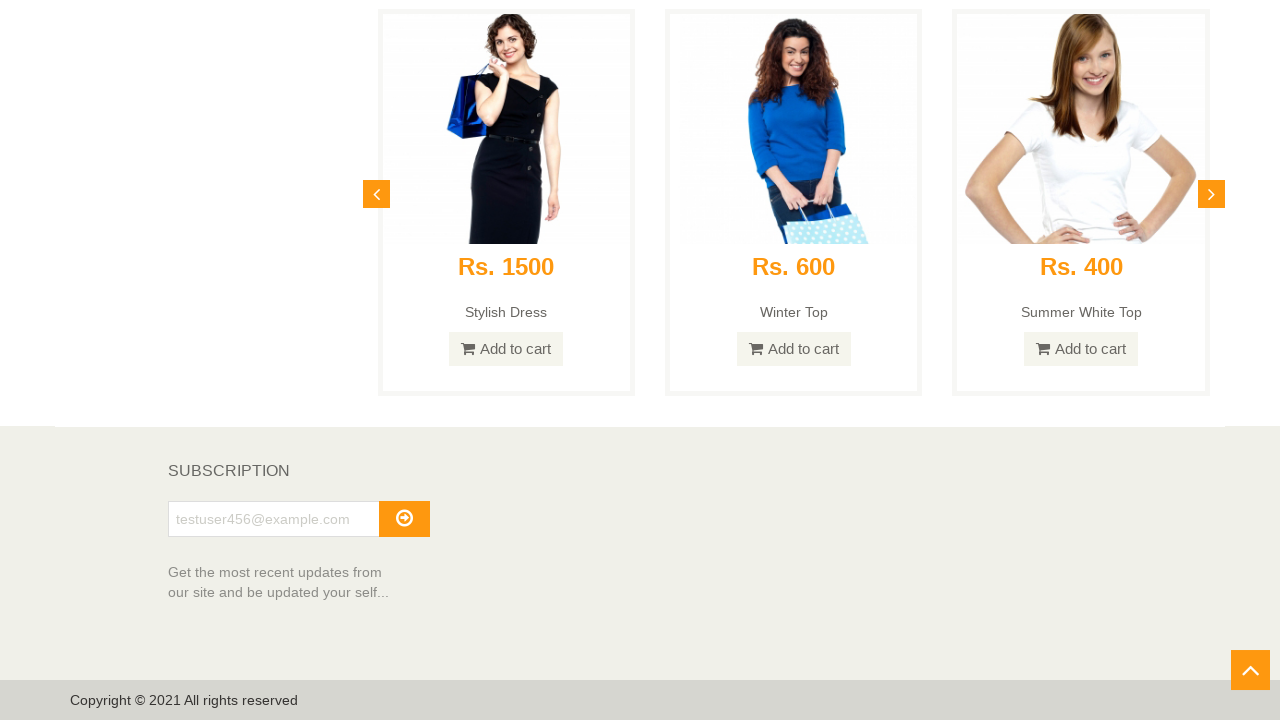

Clicked subscribe button at (404, 518) on .fa.fa-arrow-circle-o-right
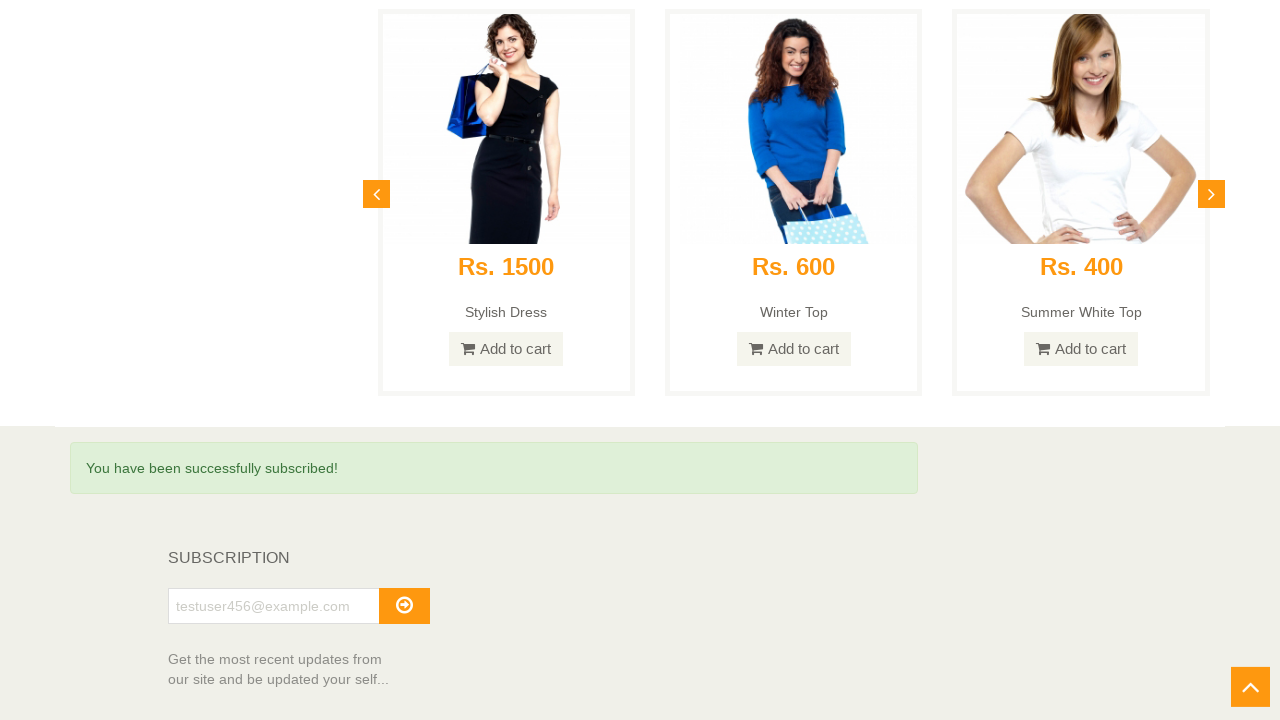

Scrolled to see success message
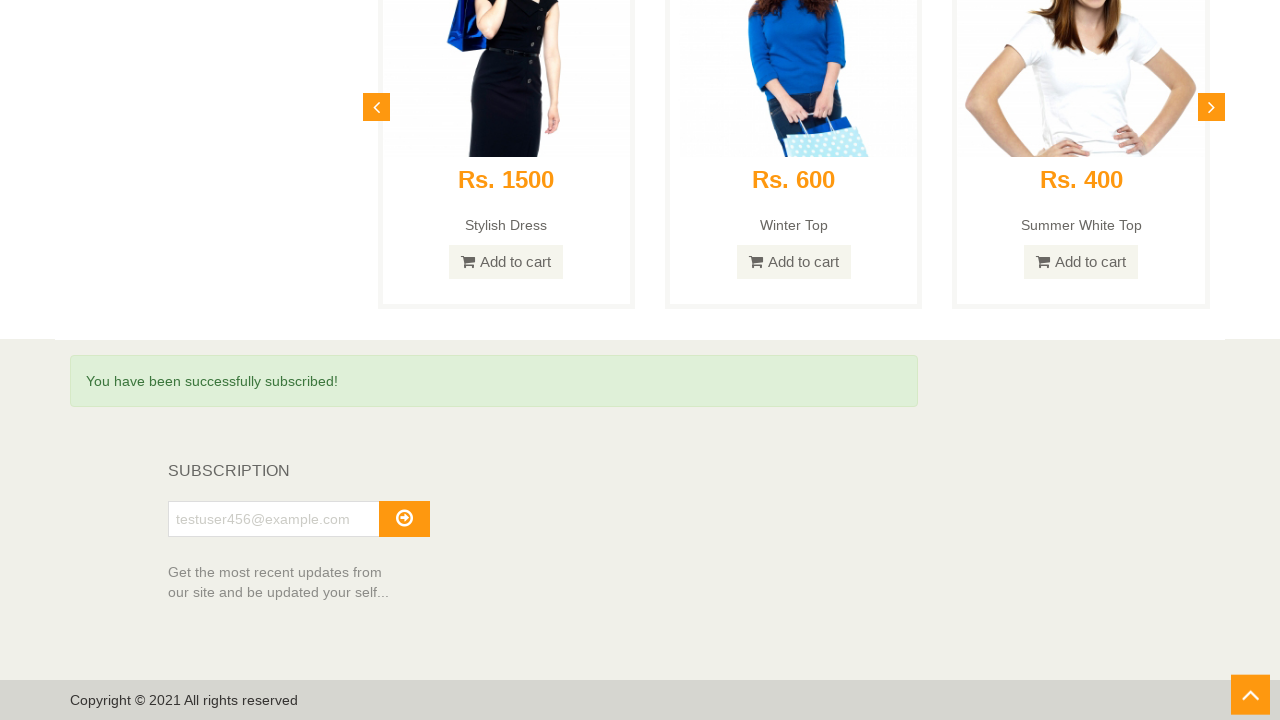

Success message displayed confirming subscription
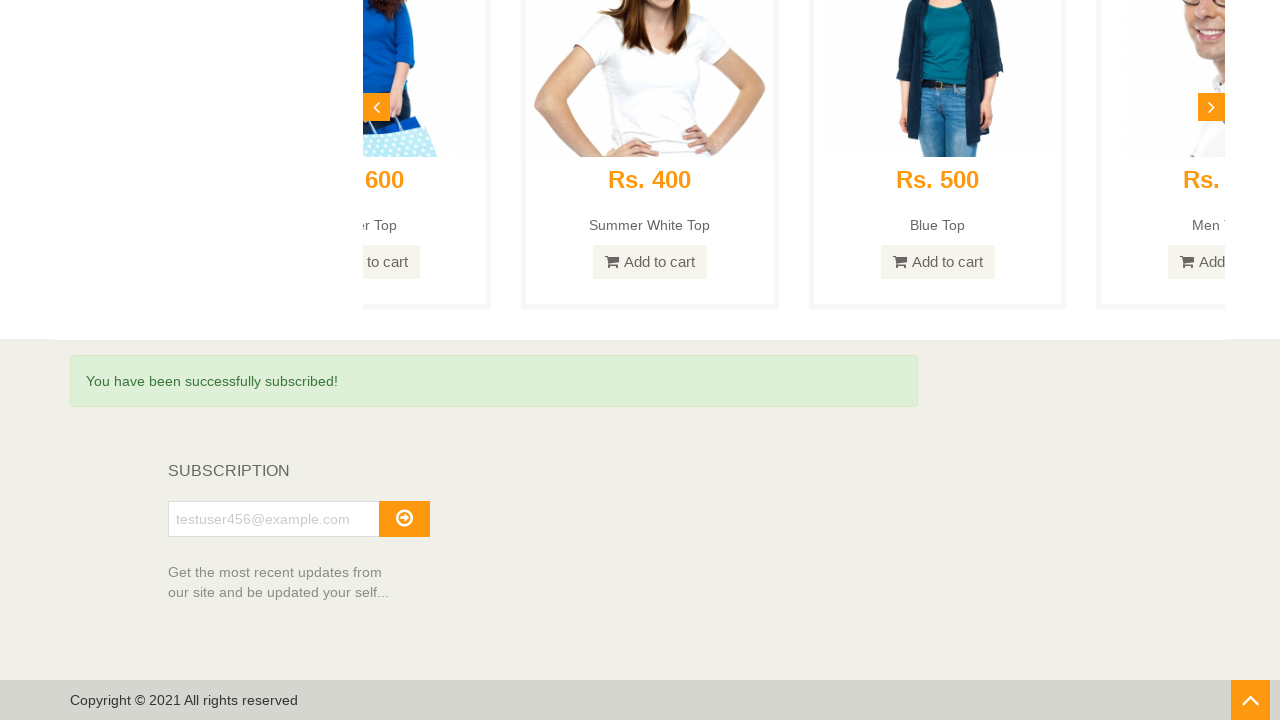

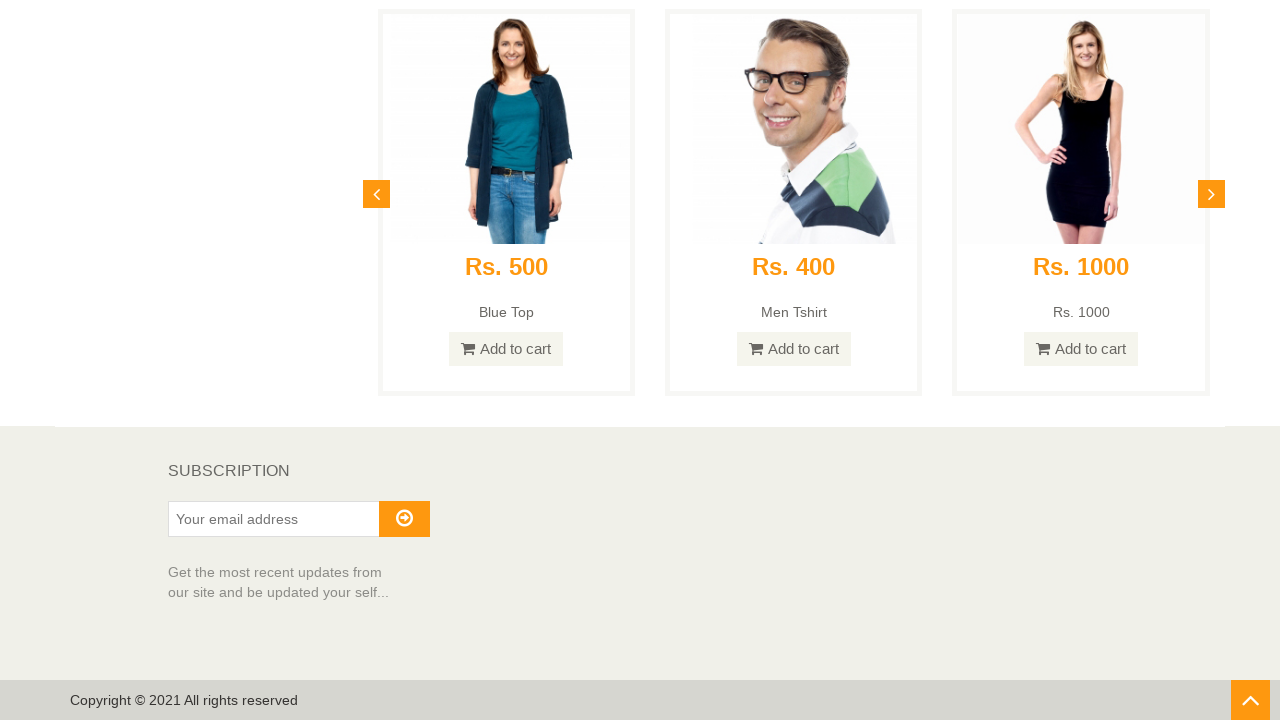